Tests page zoom functionality by setting zoom to 50% and verifying an element remains visible in the viewport

Starting URL: https://www.selenium.dev/

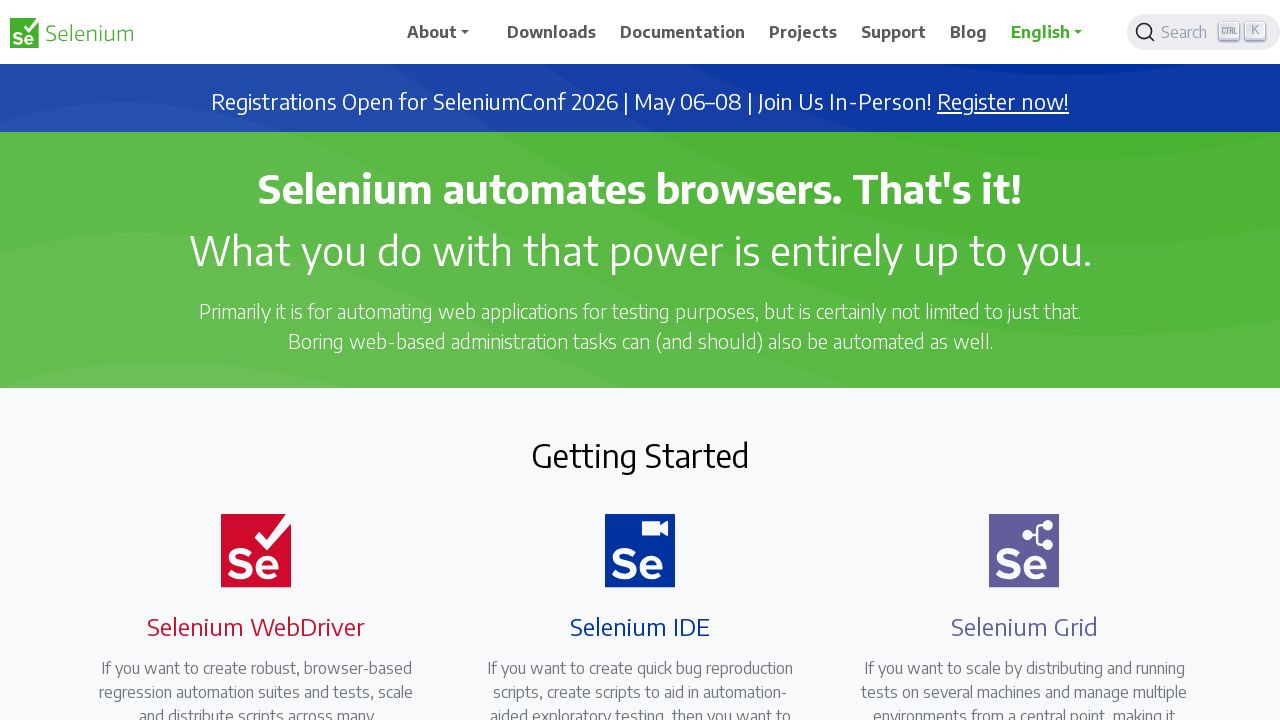

Set page zoom to 50% using JavaScript
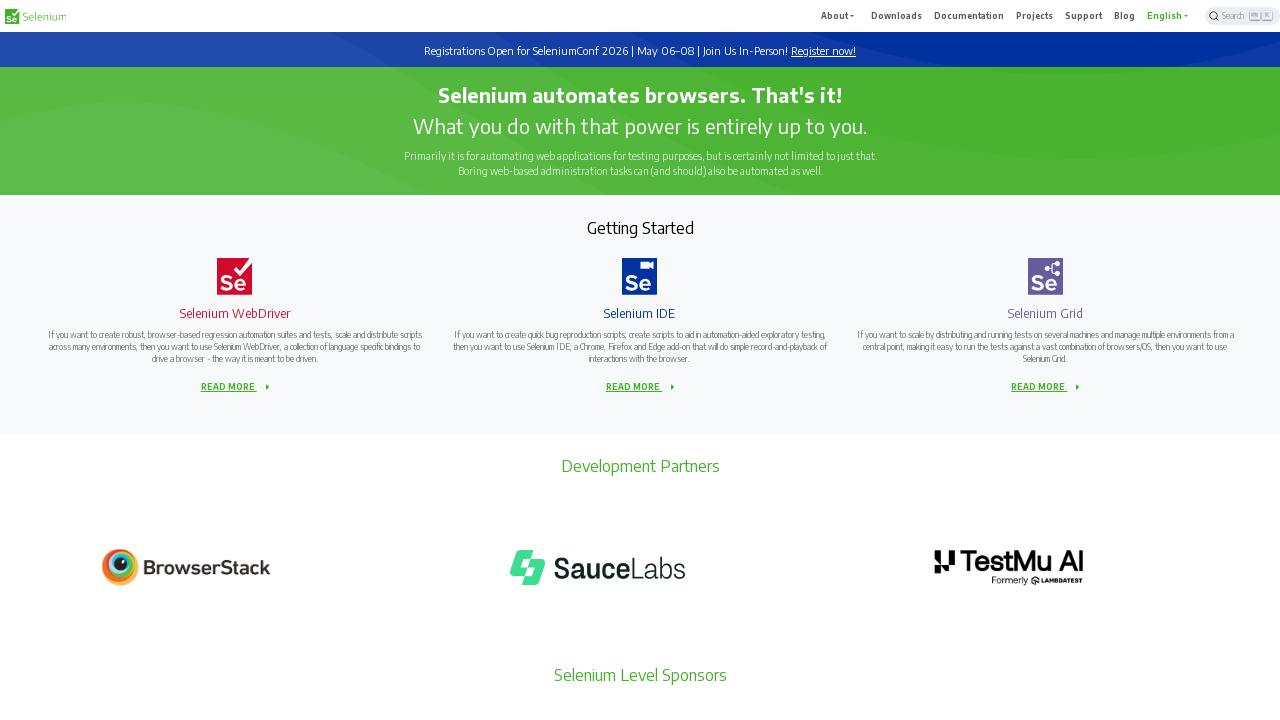

Located 'Getting Started' heading element
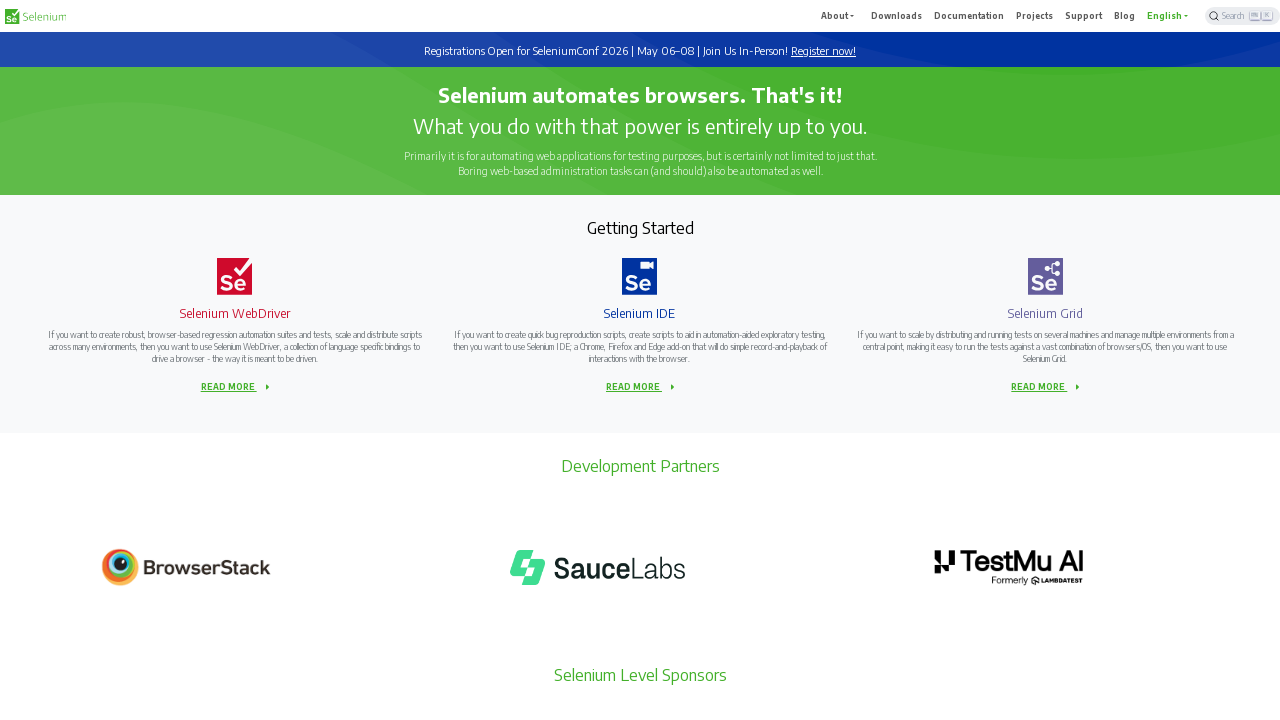

Evaluated viewport visibility of 'Getting Started' heading
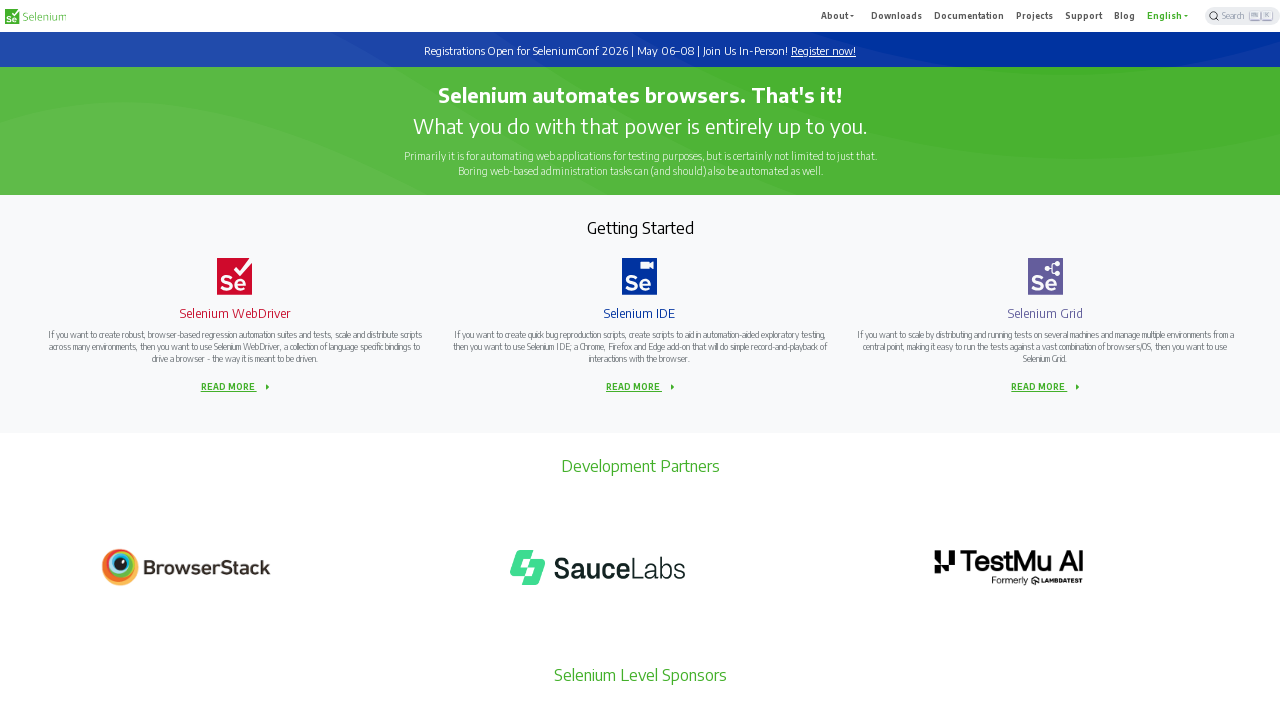

Verified that 'Getting Started' heading is visible in viewport after 50% zoom
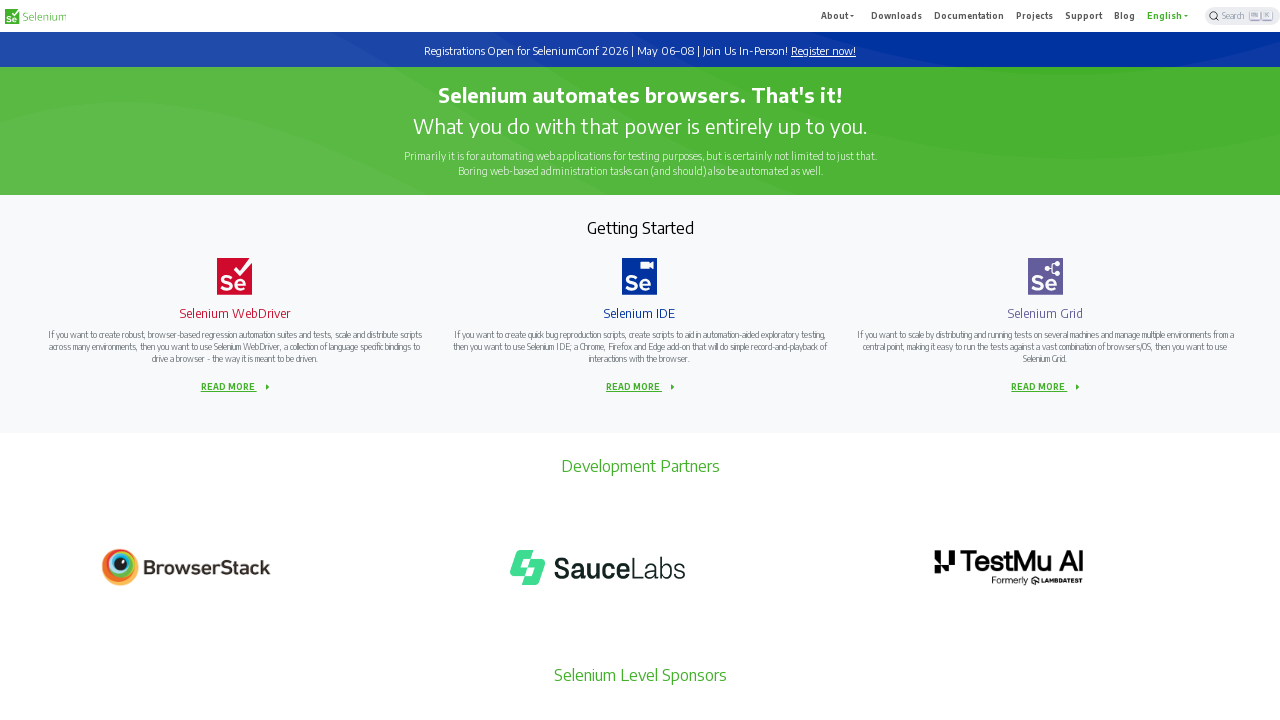

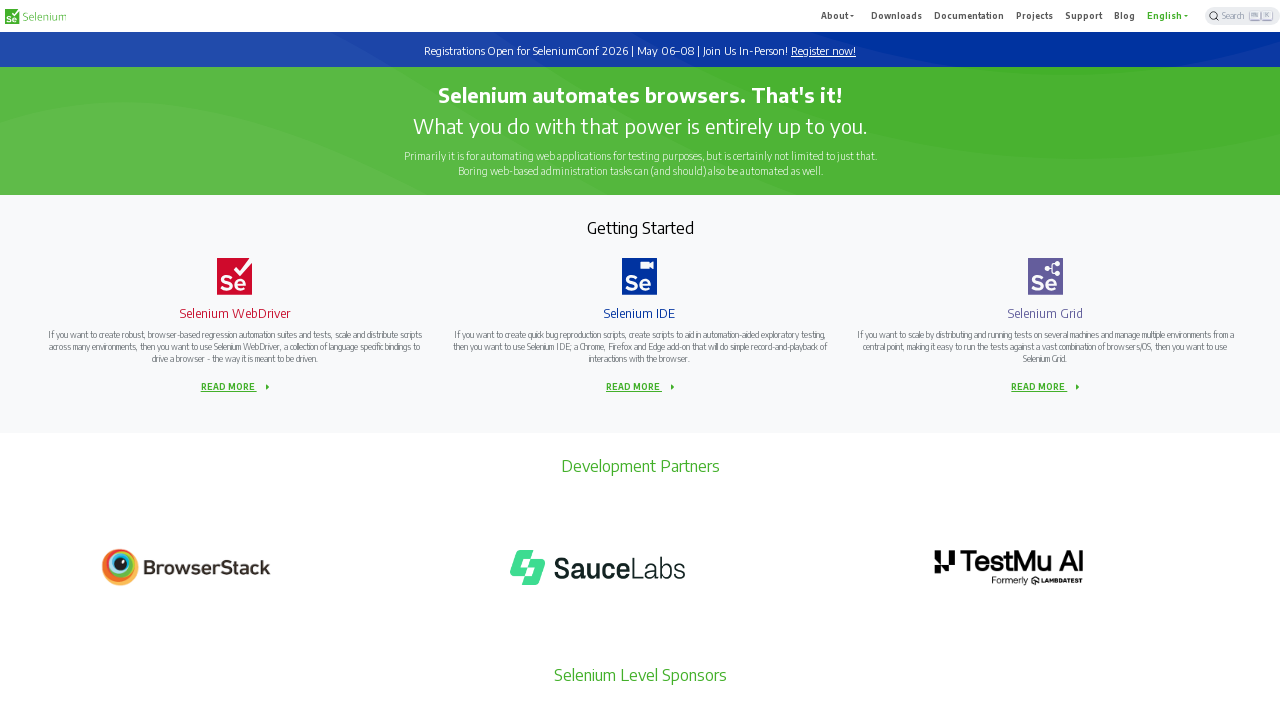